Tests horizontal slider functionality by navigating to the slider page and moving the slider to various positions (start, middle, end) using mouse drag actions

Starting URL: http://the-internet.herokuapp.com/

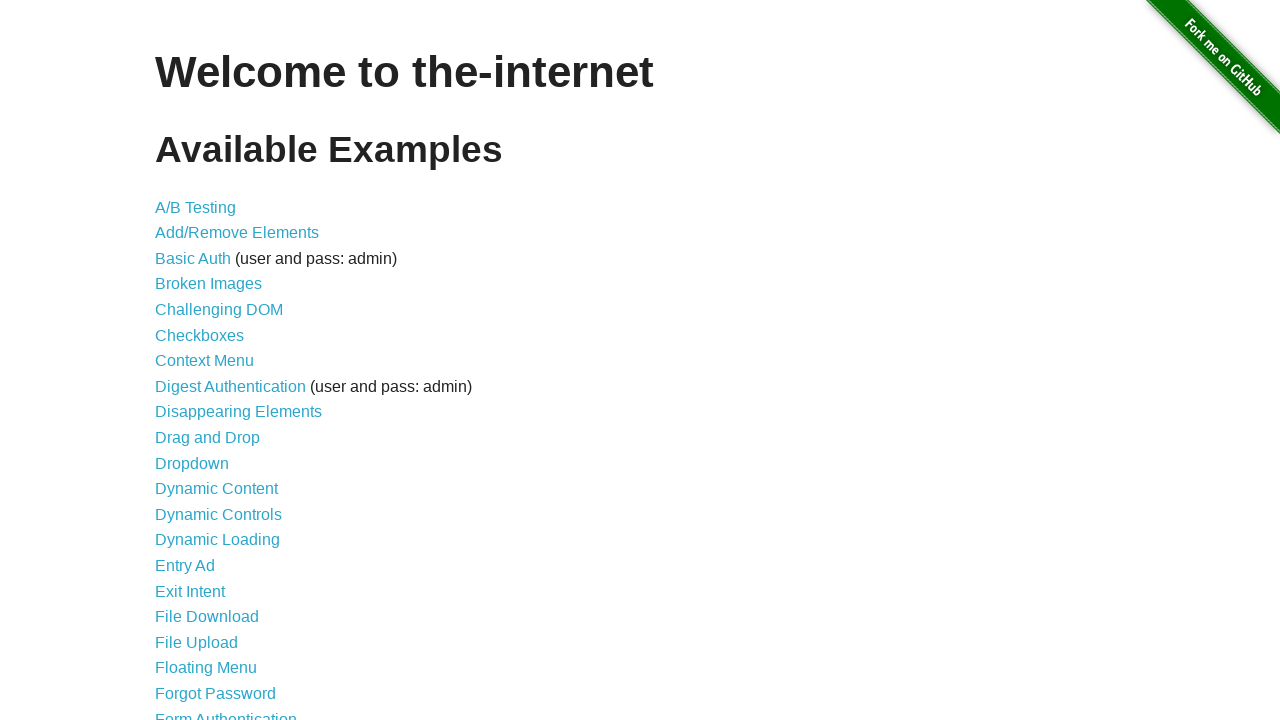

Clicked on Horizontal Slider link at (214, 361) on a[href='/horizontal_slider']
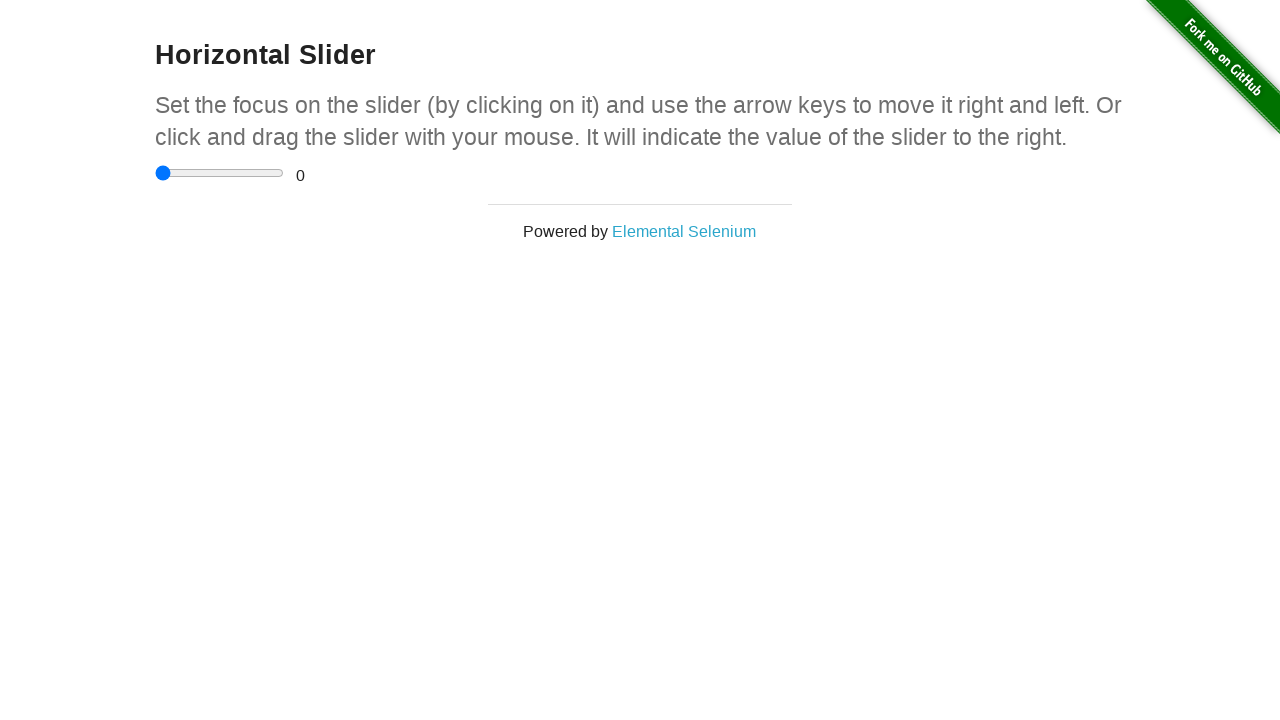

Slider page loaded and slider element is visible
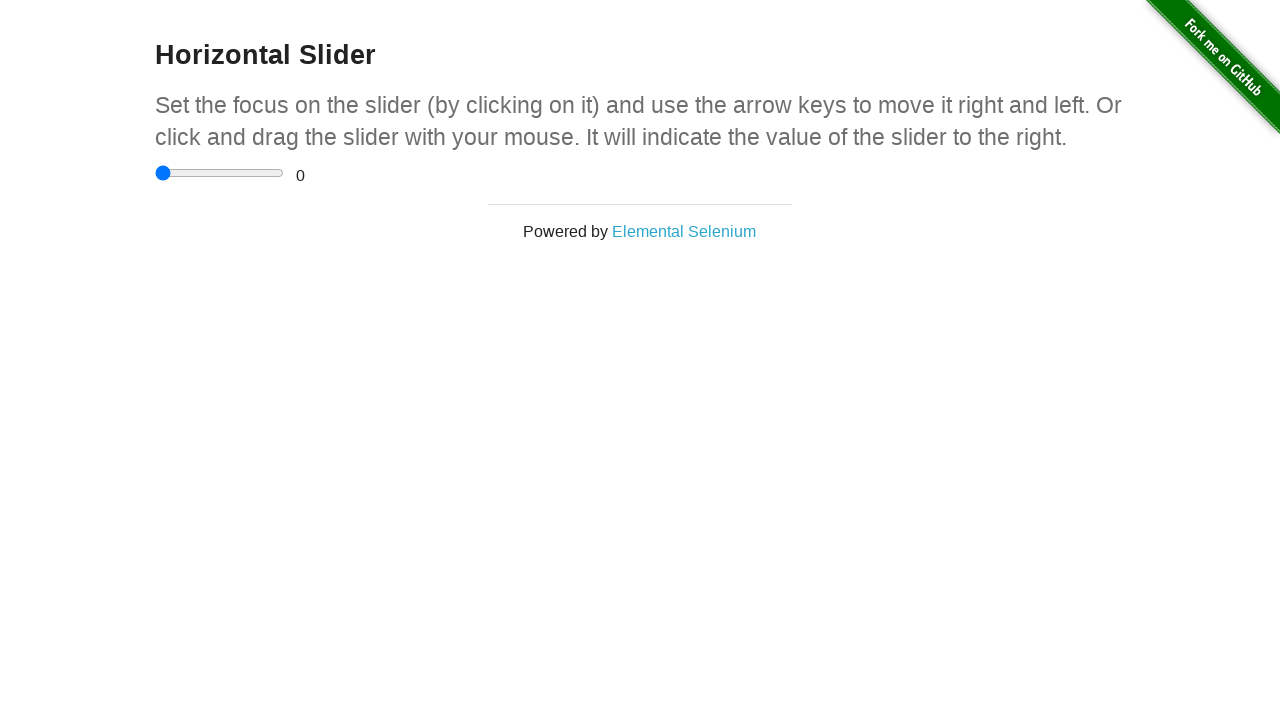

Located the horizontal slider element
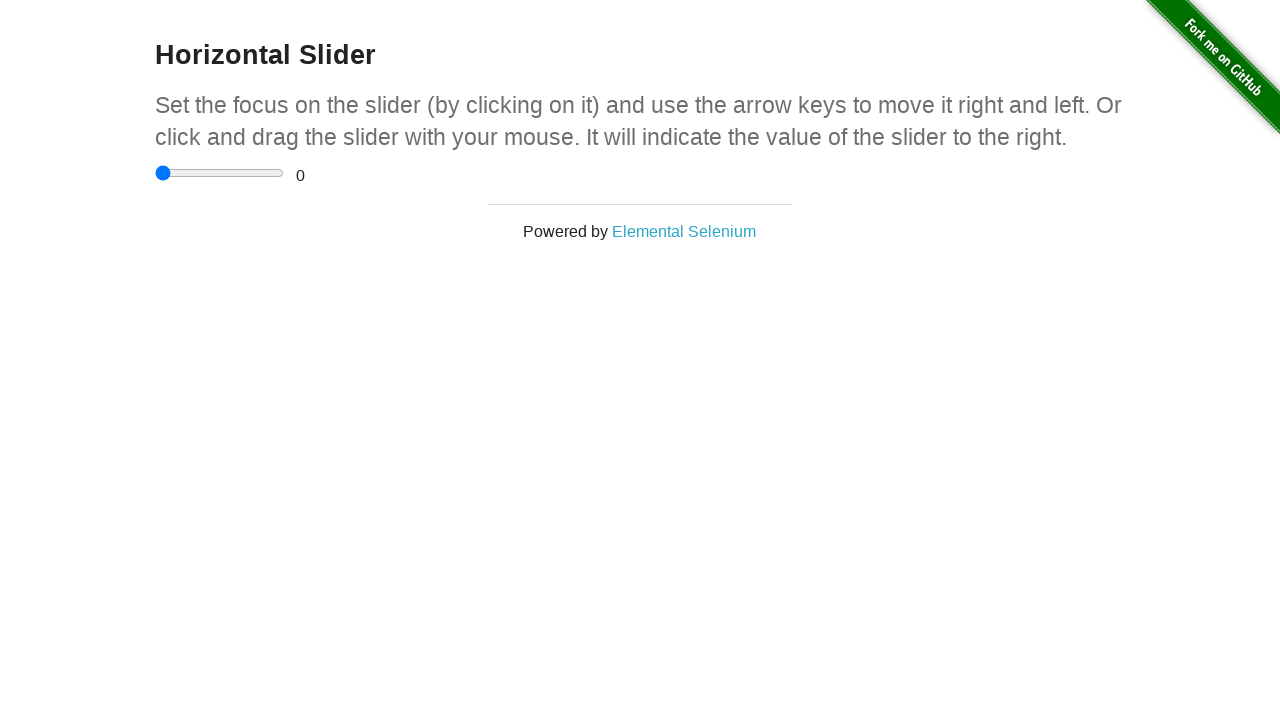

Calculated slider bounding box and dimensions
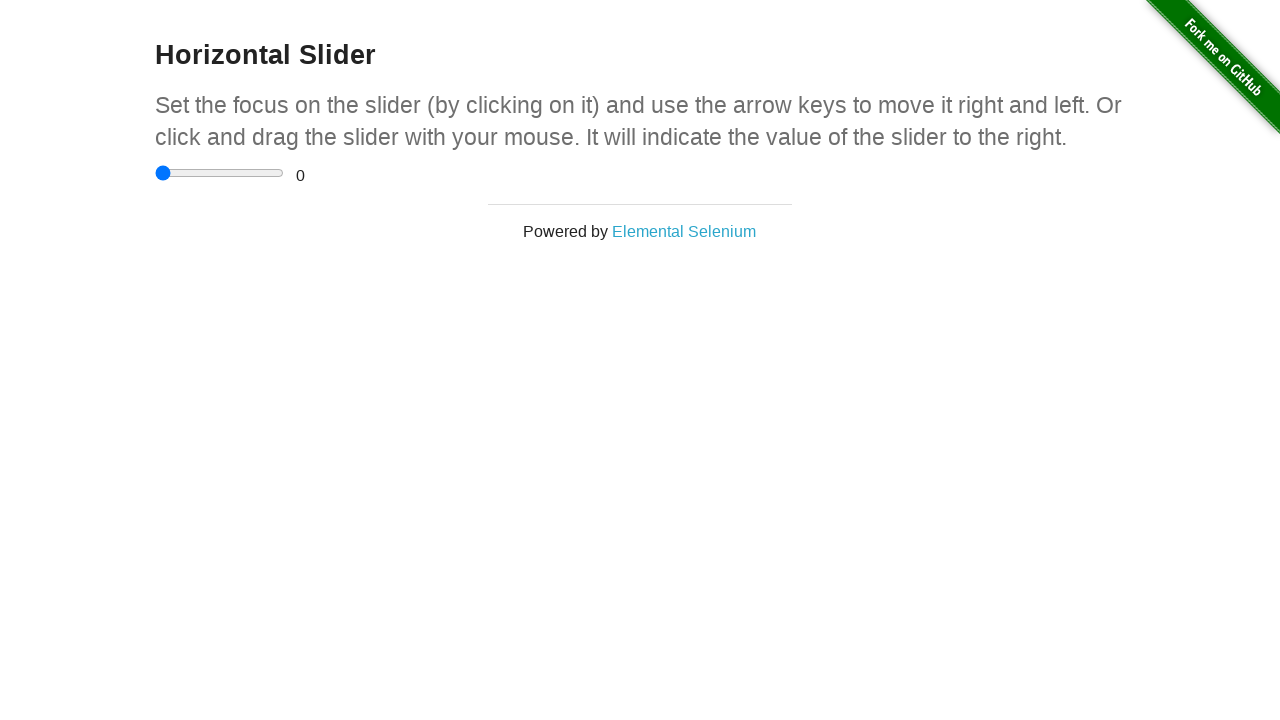

Moved slider to start position (left edge) at (155, 173)
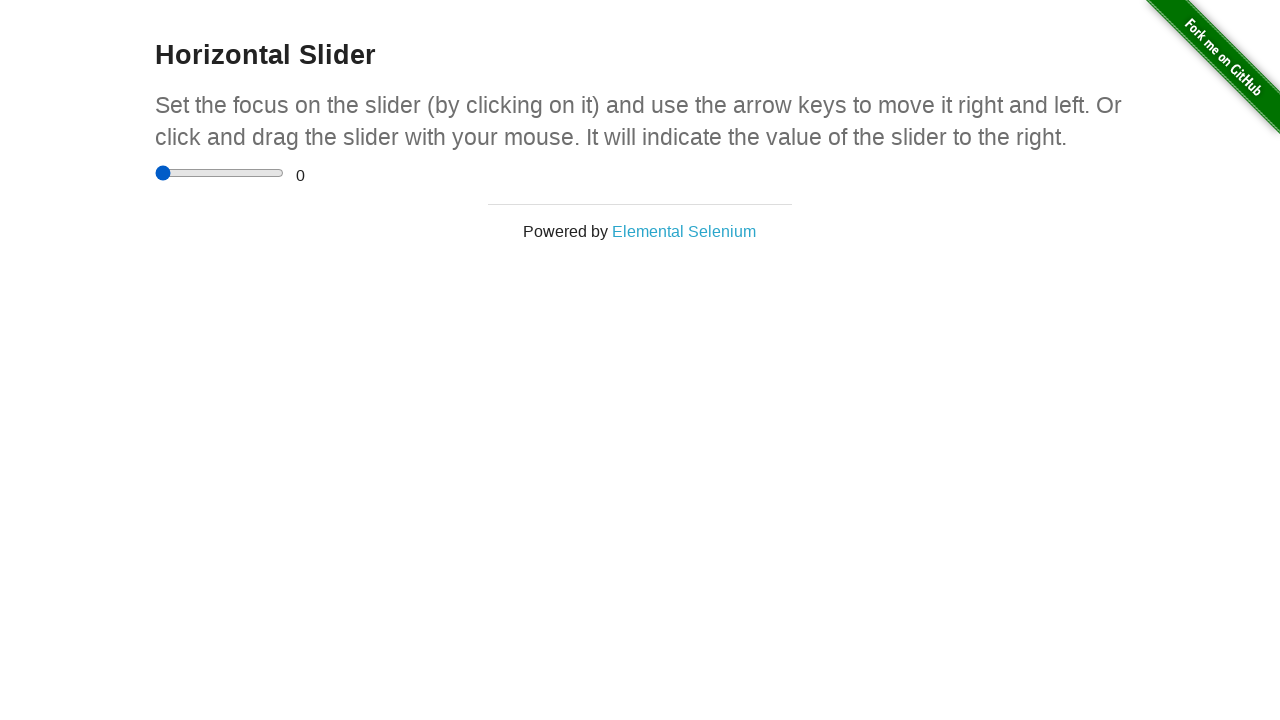

Moved slider to middle position (50% of width) at (220, 173)
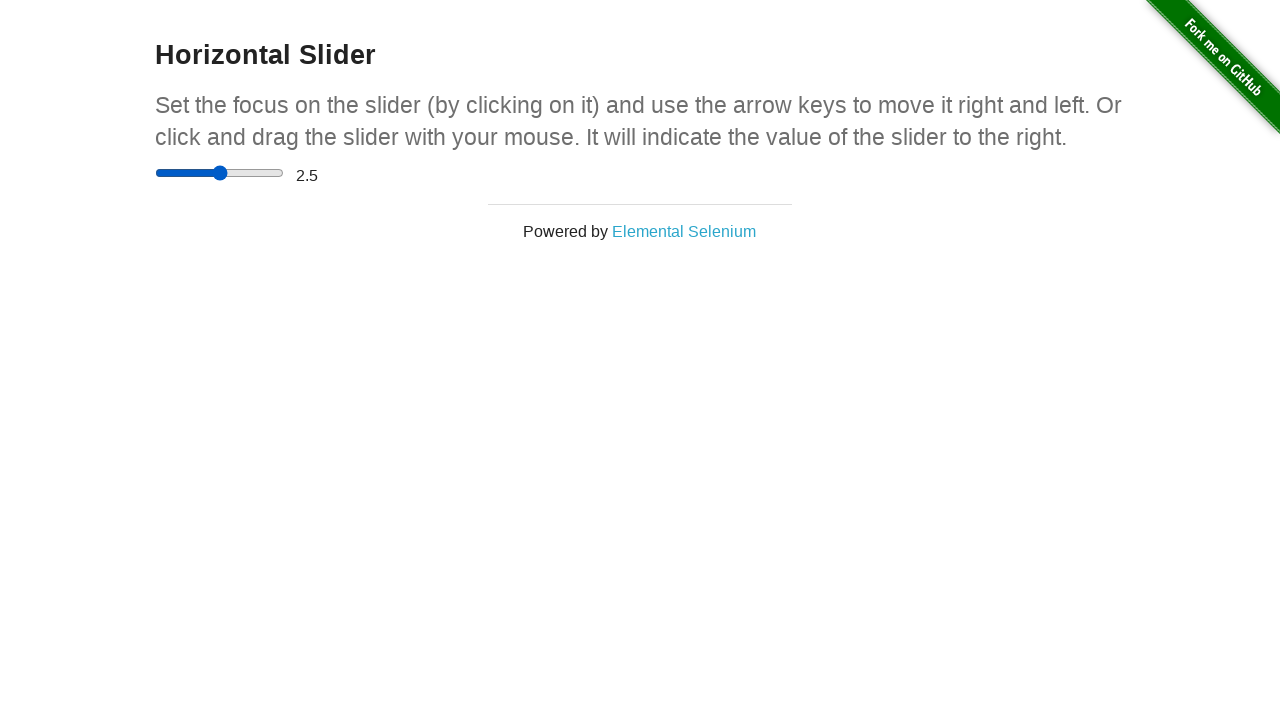

Moved slider to end position (right edge) at (284, 173)
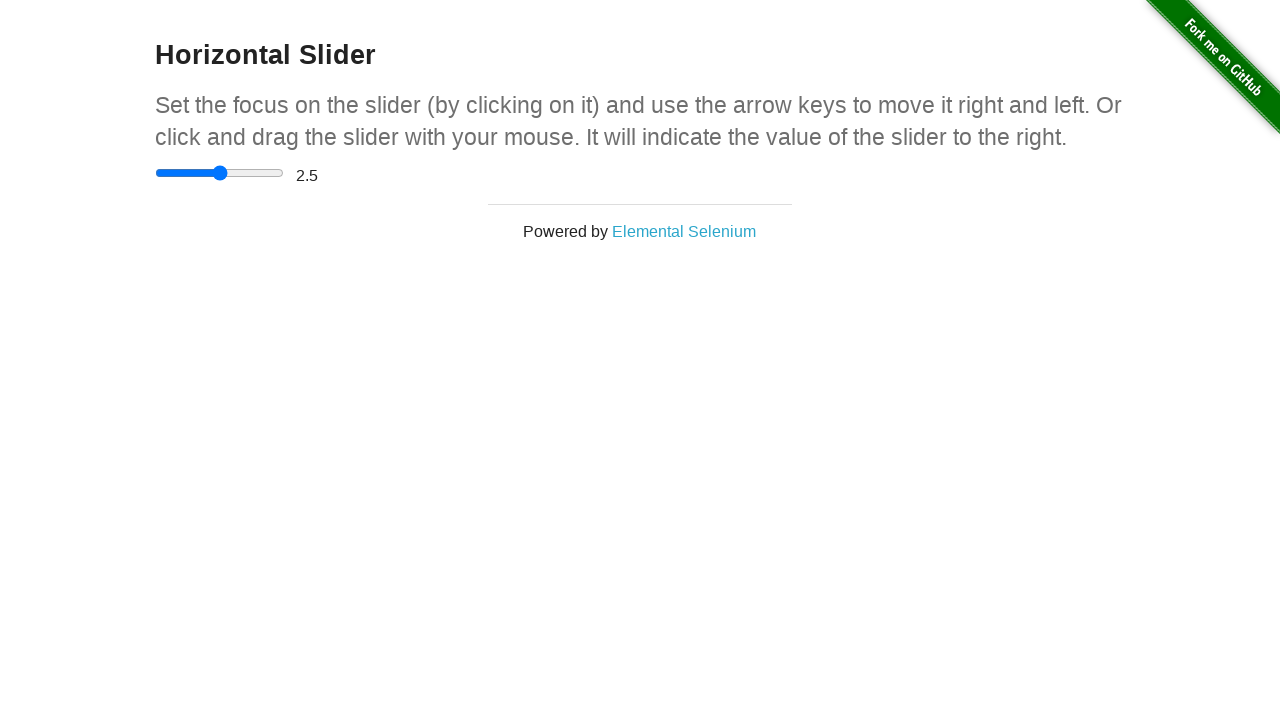

Moved slider back to start position at (155, 173)
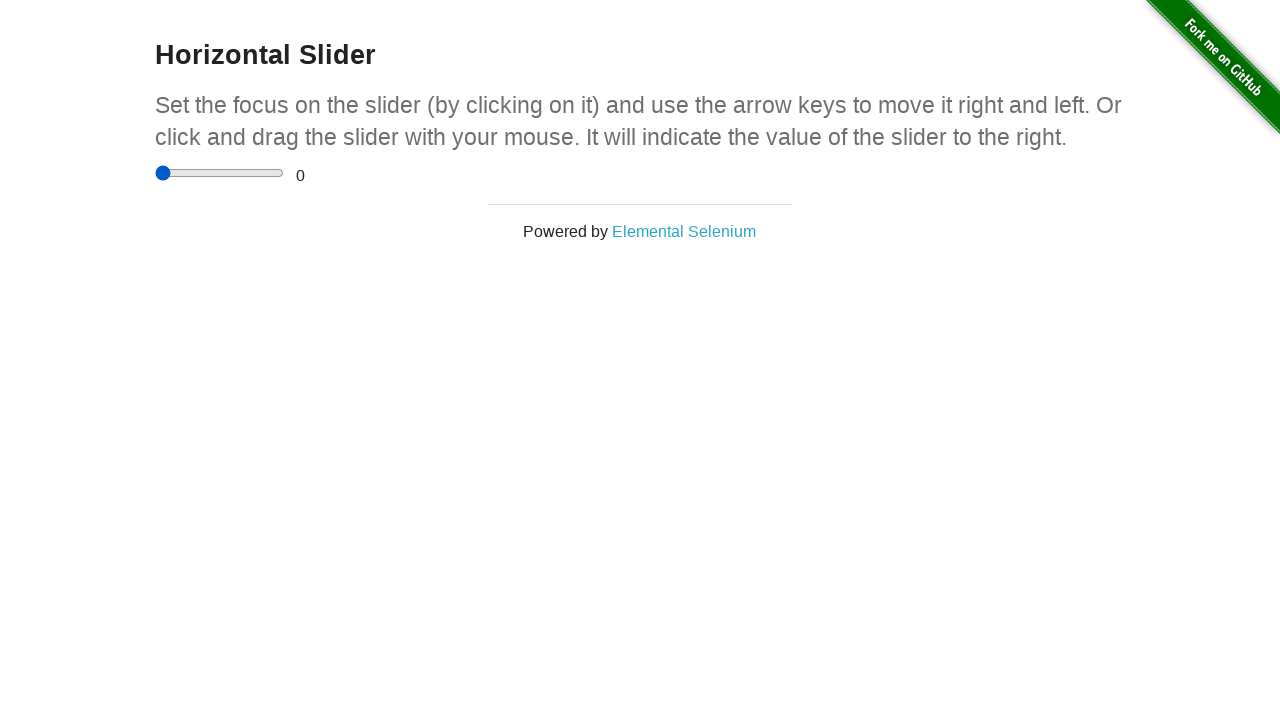

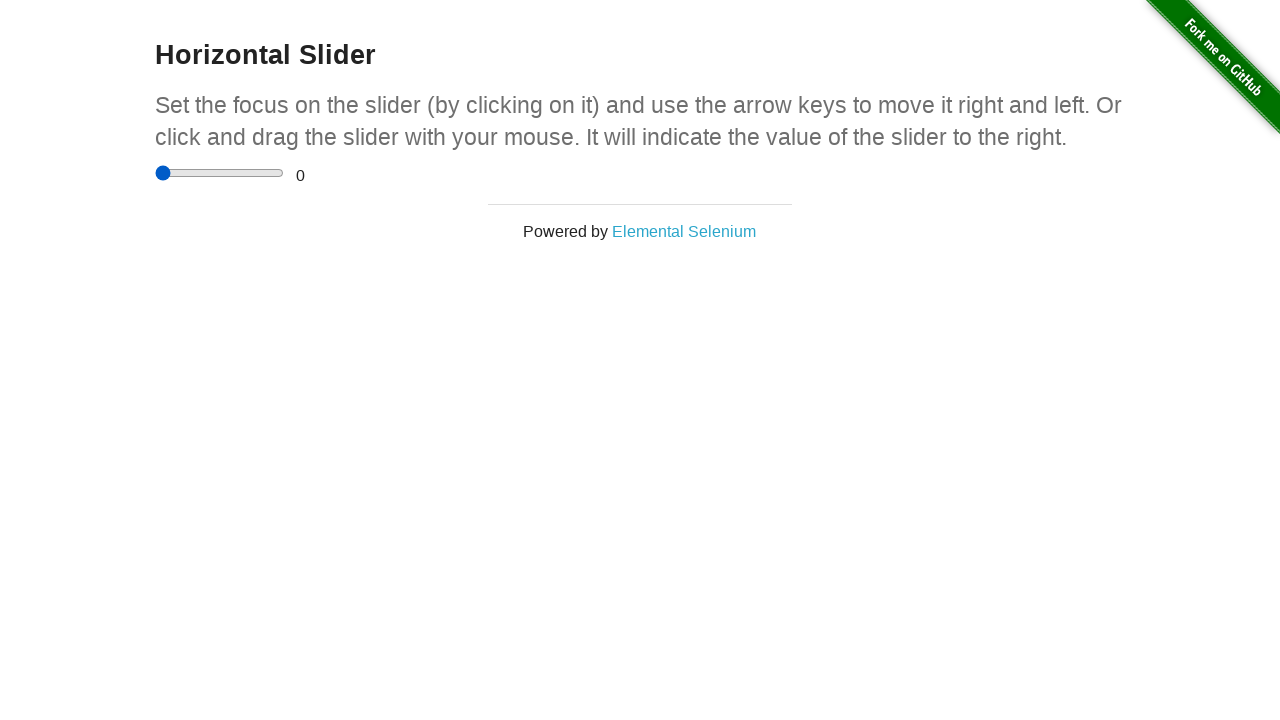